Tests page scrolling functionality by pressing PAGE_DOWN key twice to scroll down the page

Starting URL: https://thetestingacademy.com/

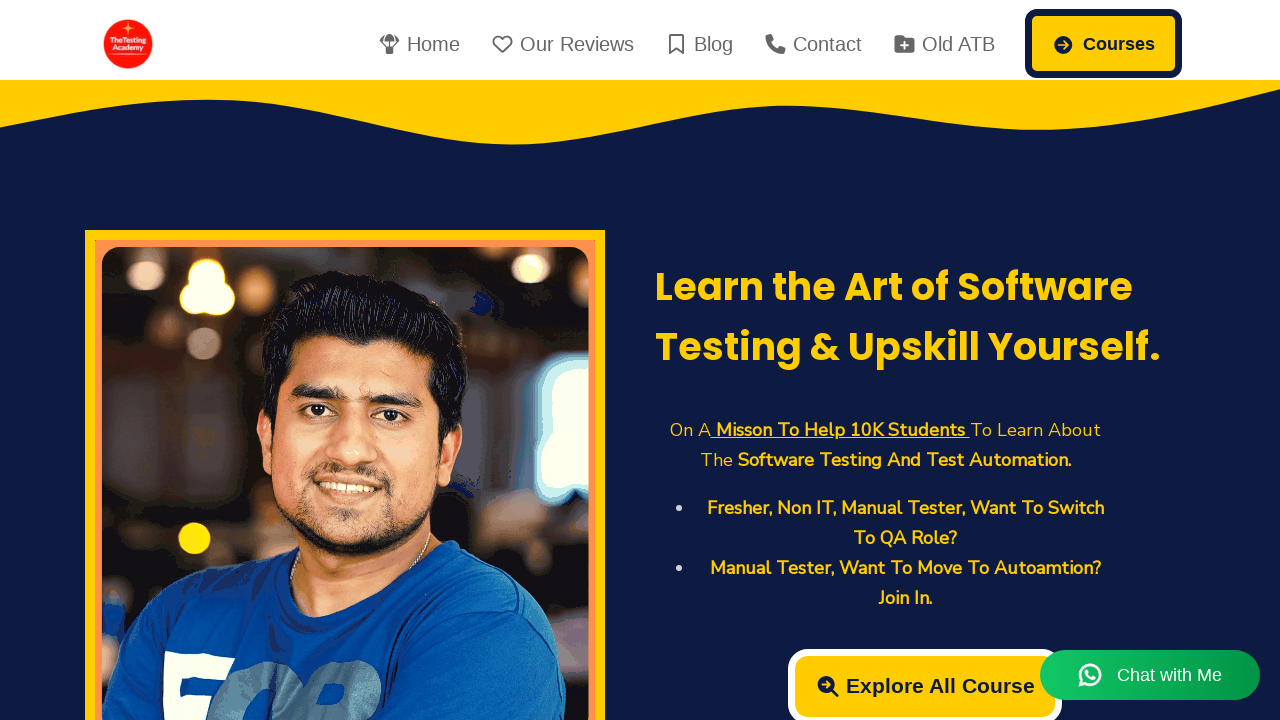

Pressed PAGE_DOWN to scroll down the page
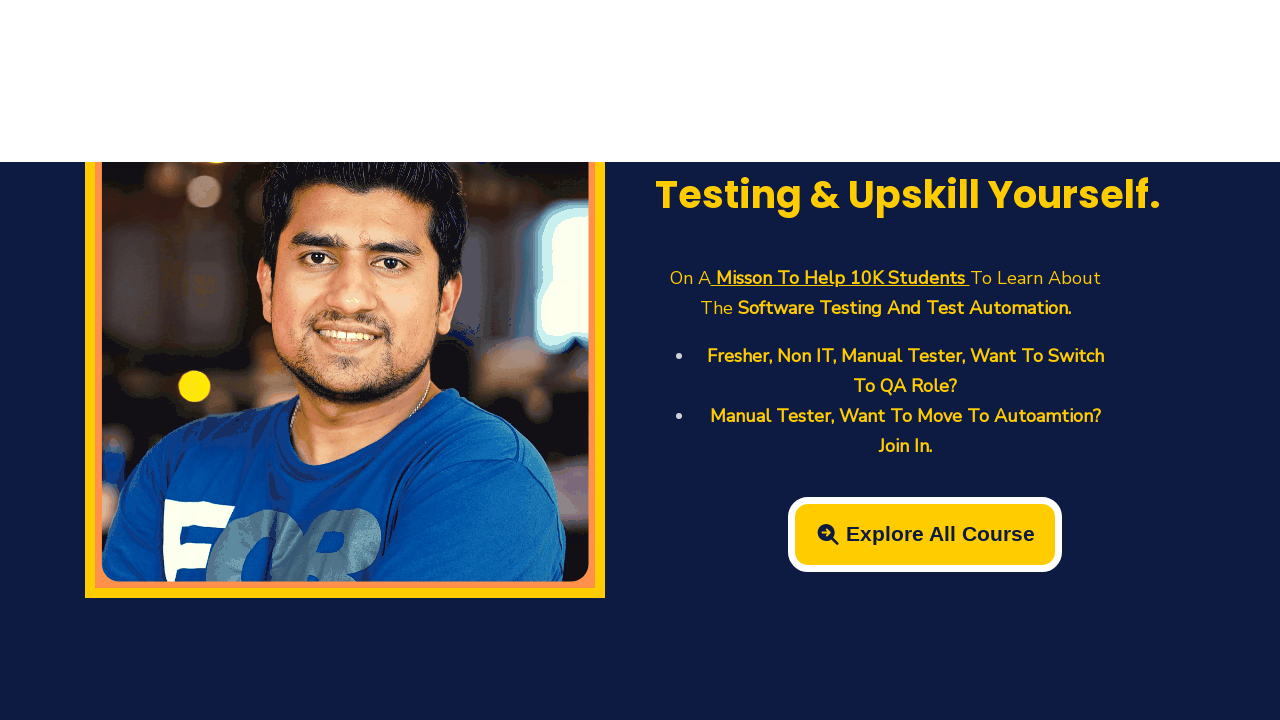

Pressed PAGE_DOWN again to scroll further down the page
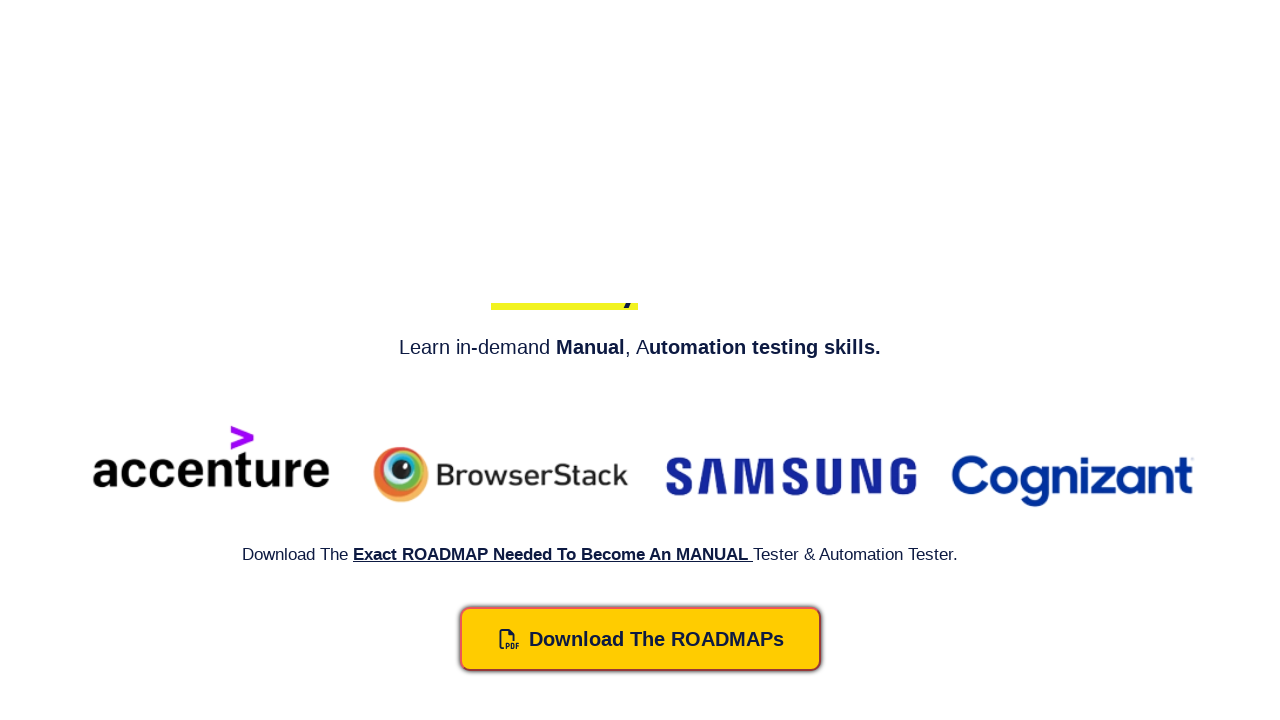

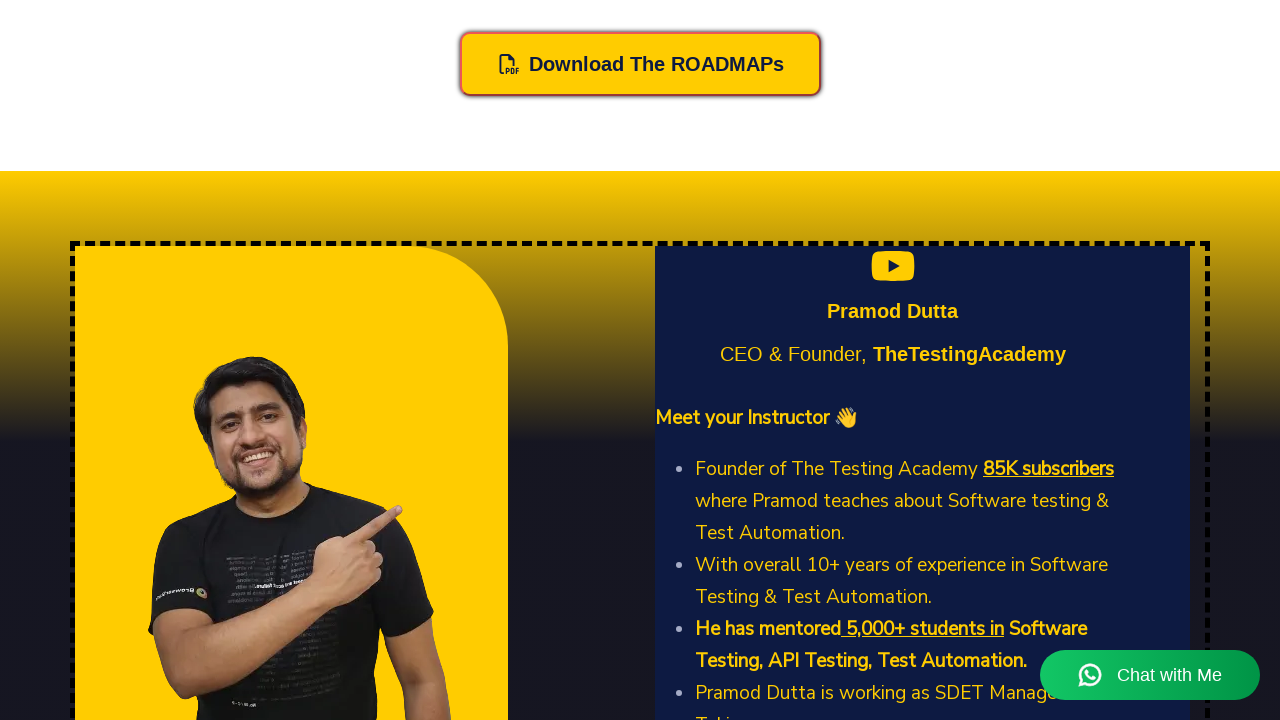